Tests various form elements including radio buttons, dropdowns, checkboxes, window/tab handling, alerts, and web table reading on a practice automation page

Starting URL: https://rahulshettyacademy.com/AutomationPractice/

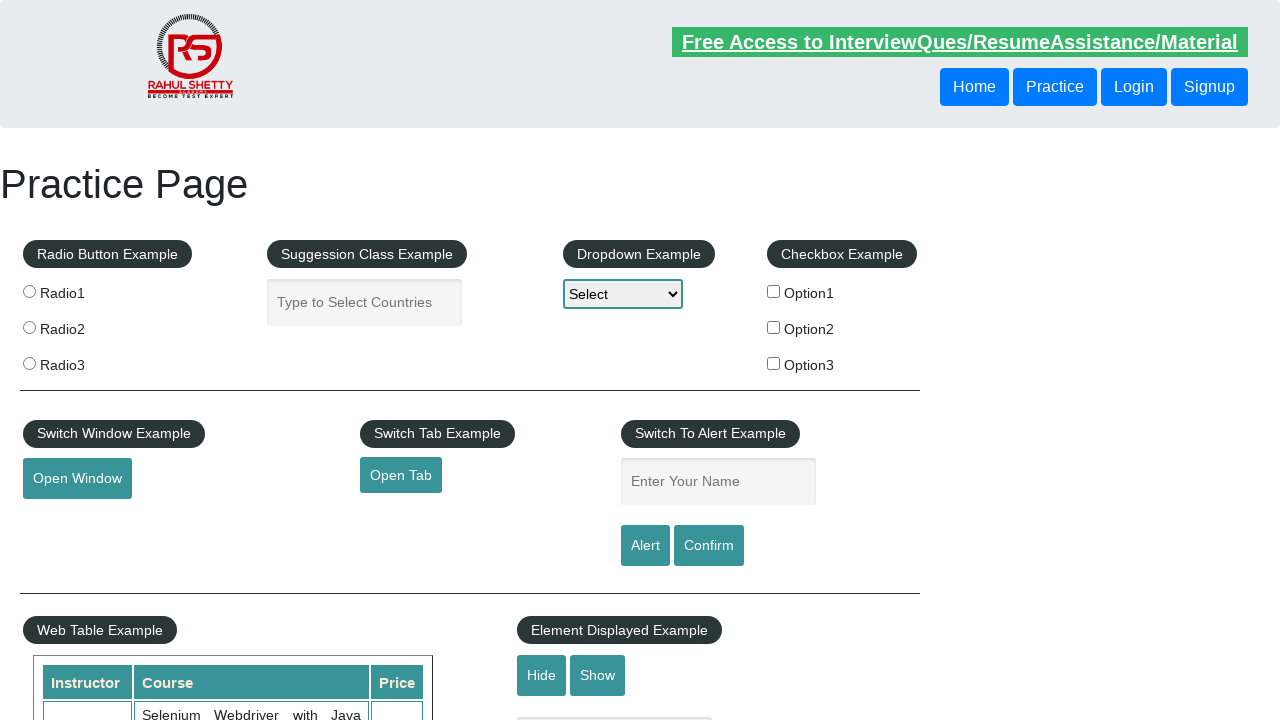

Clicked default radio button (second option) at (29, 291) on #radio-btn-example > fieldset > label:nth-child(2) > input
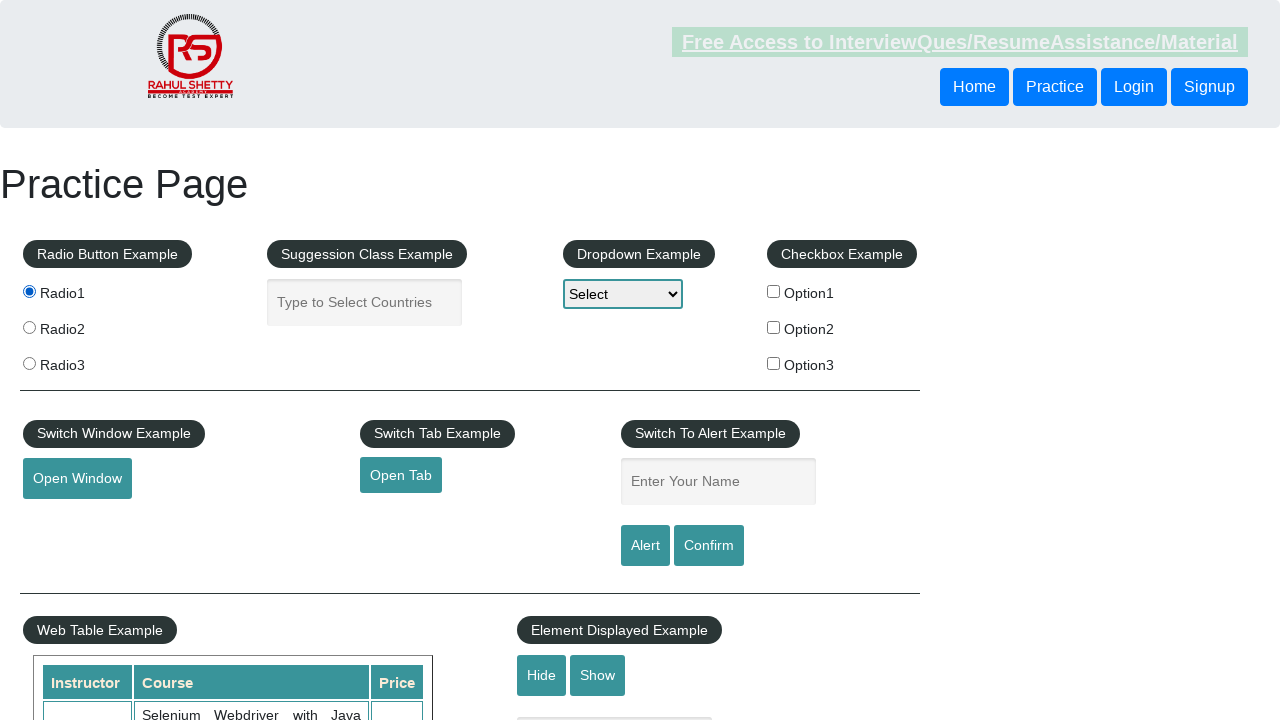

Filled autocomplete field with 'in' on #autocomplete
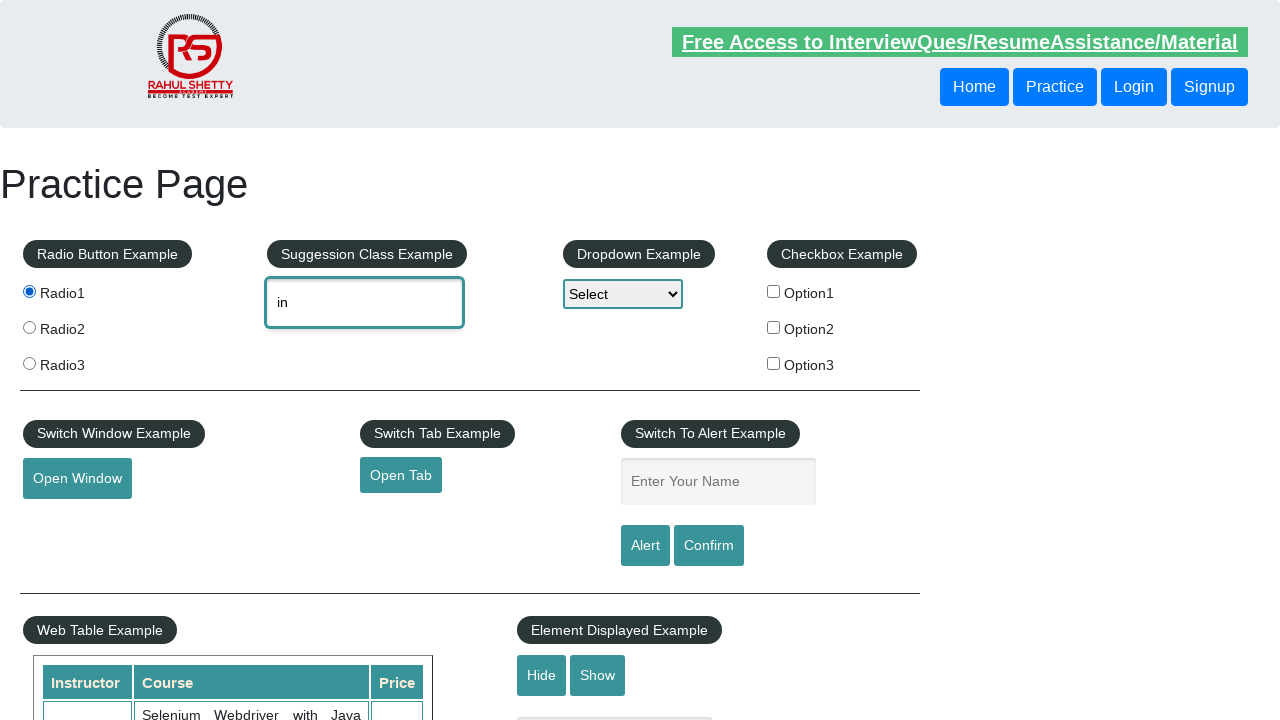

Autocomplete dropdown items appeared
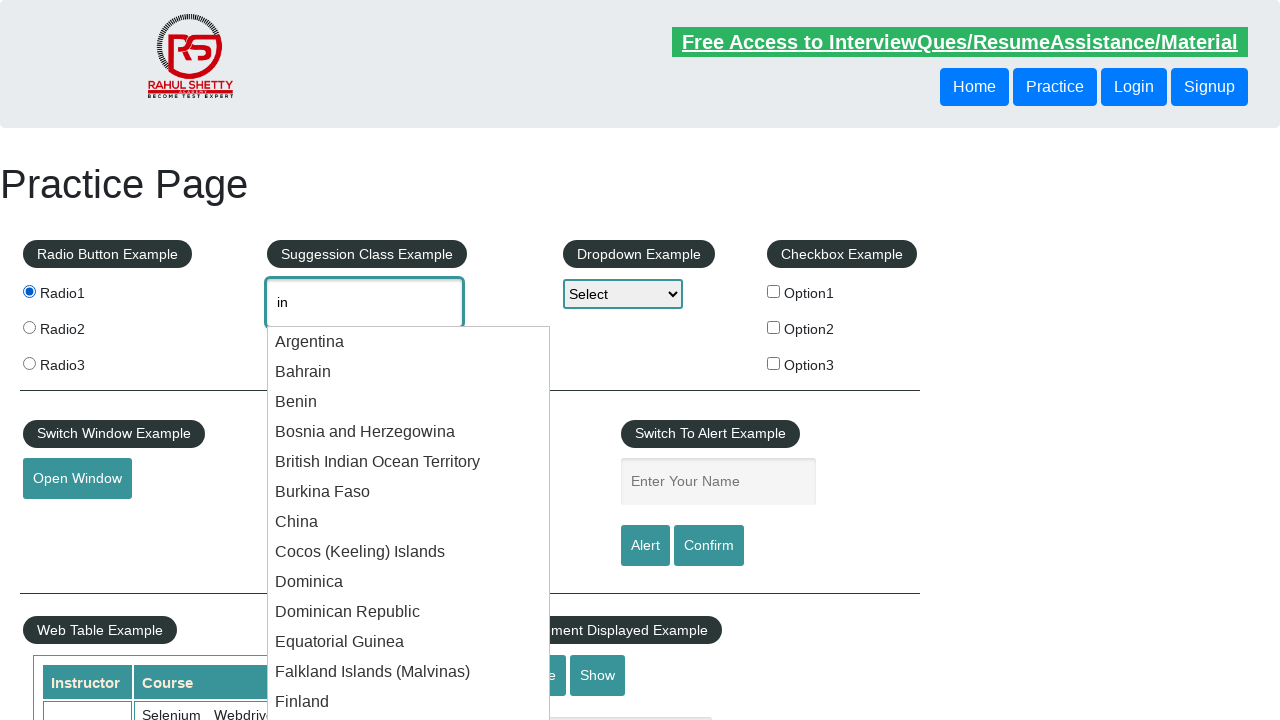

Selected 'India' from autocomplete dropdown at (409, 361) on #ui-id-1 > li >> nth=15 >> .ui-menu-item-wrapper
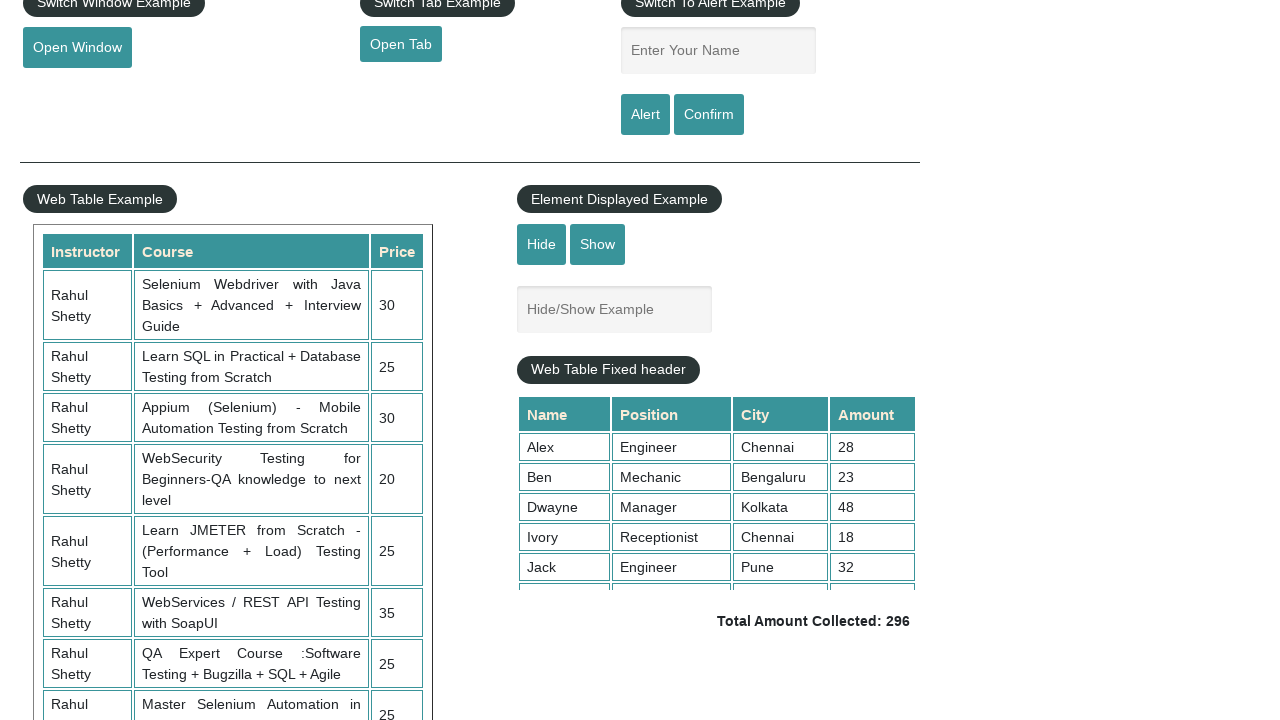

Selected option2 from static dropdown on select[name='dropdown-class-example']
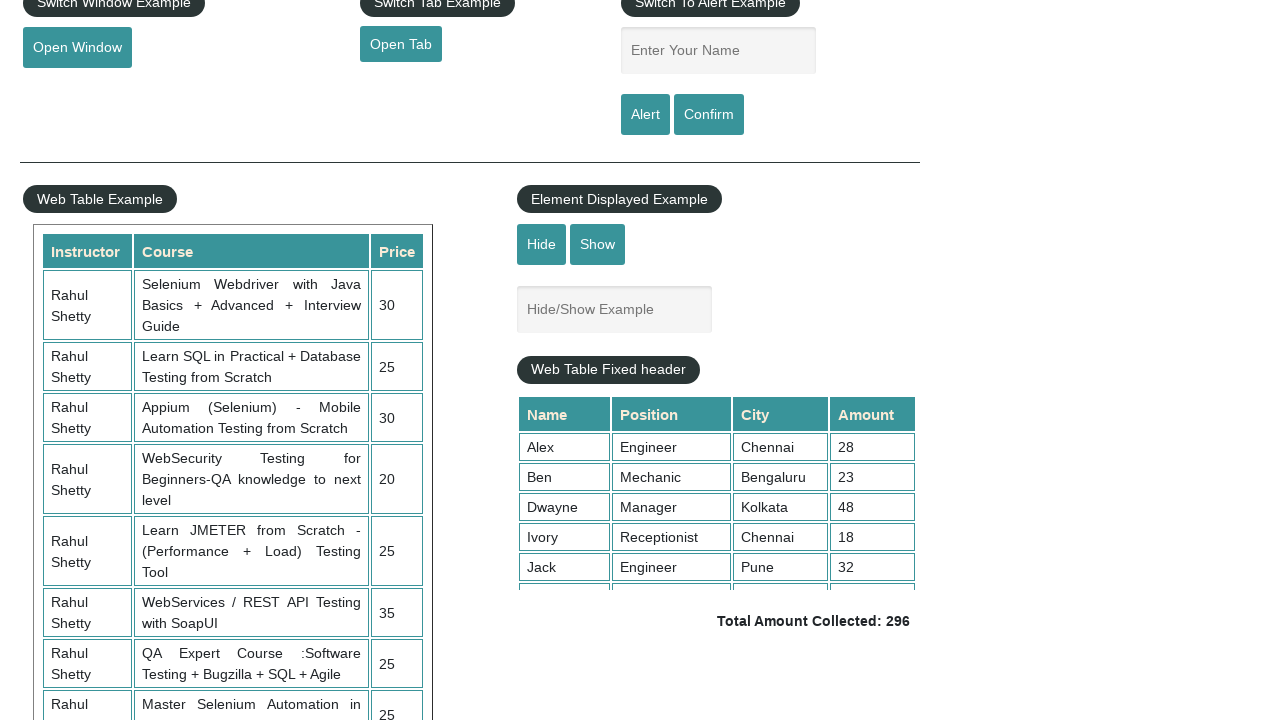

Clicked default checkbox (checkBoxOption1) at (774, 291) on #checkBoxOption1
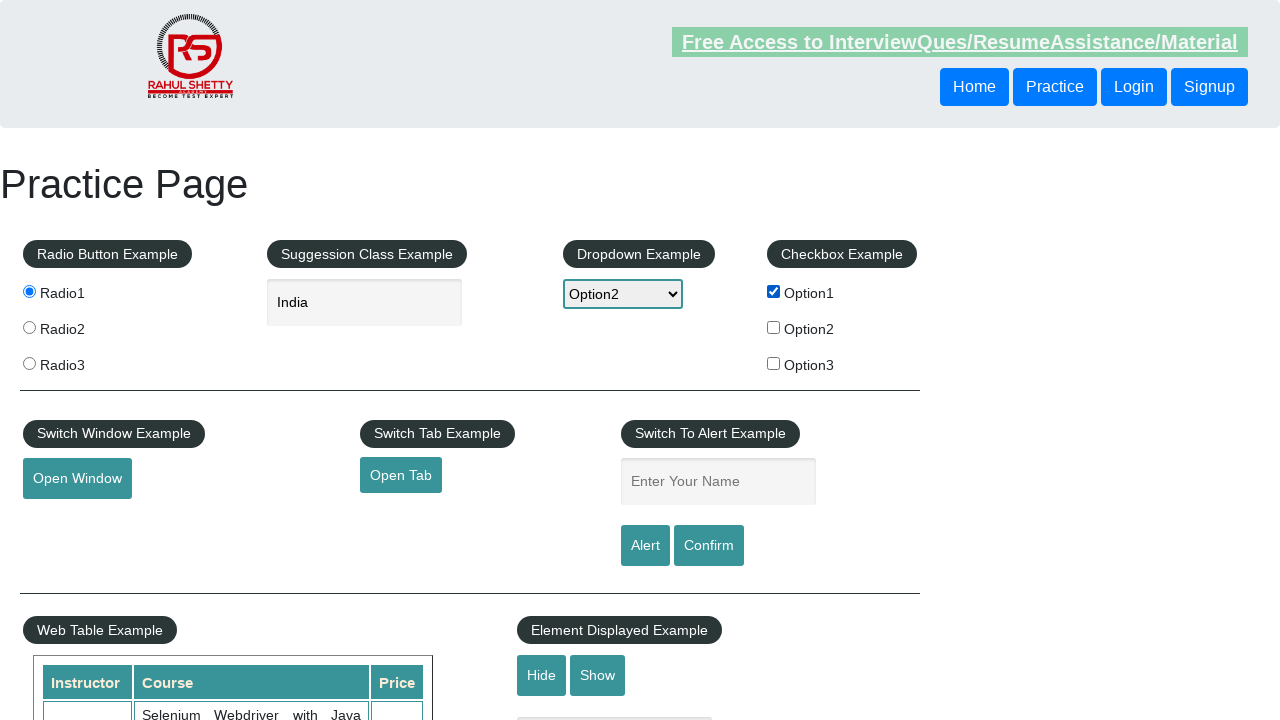

Selected checkbox with 'benz' attribute at (774, 327) on #checkbox-example > fieldset > label >> nth=1 >> input
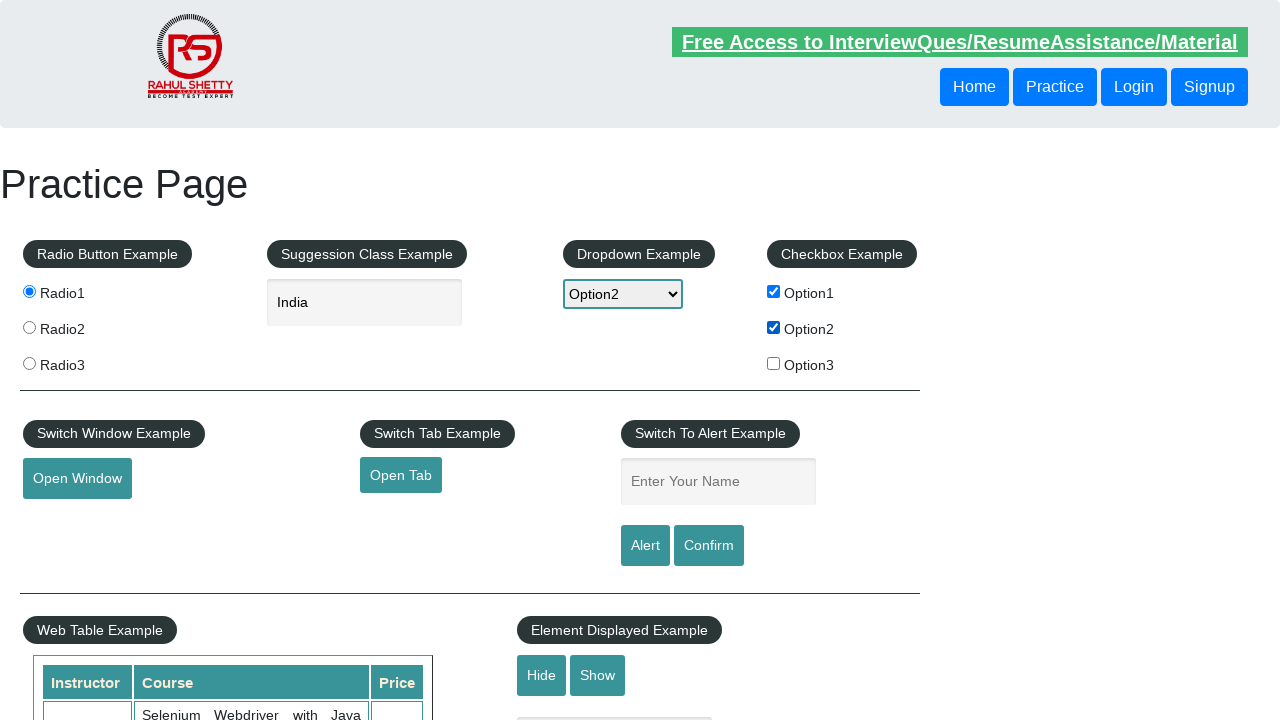

New window opened at (77, 479) on #openwindow
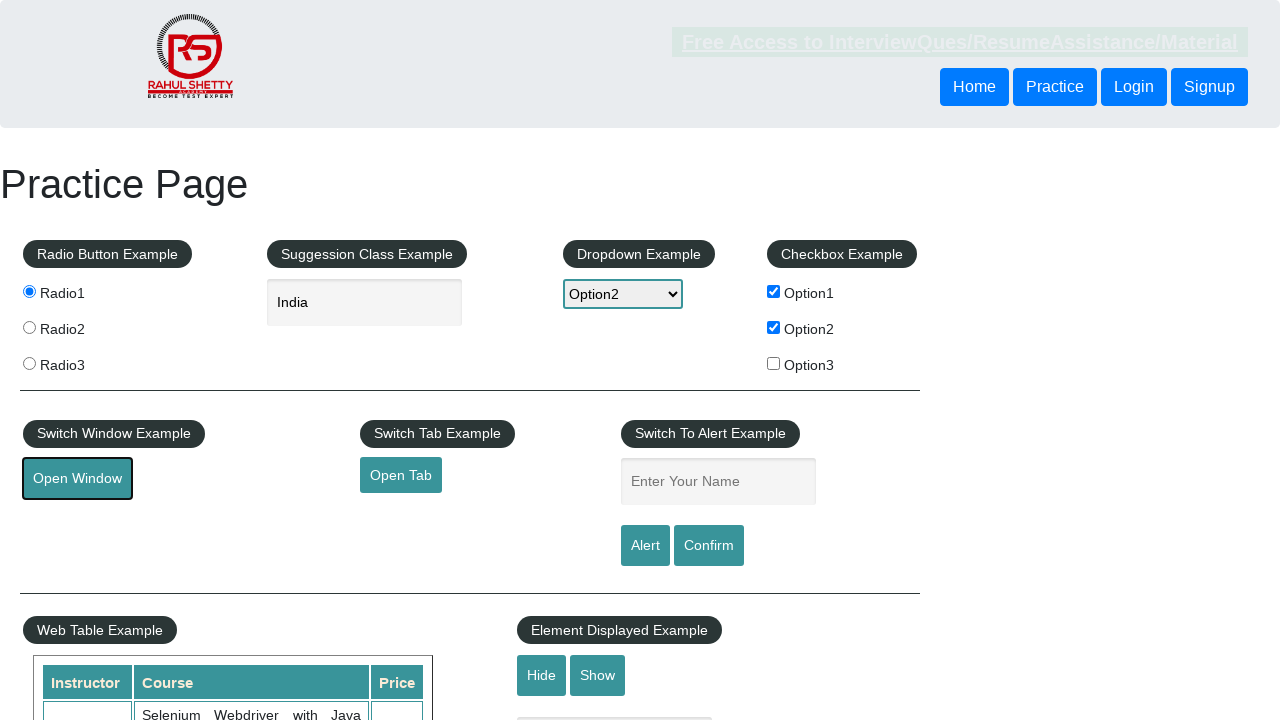

Closed new window
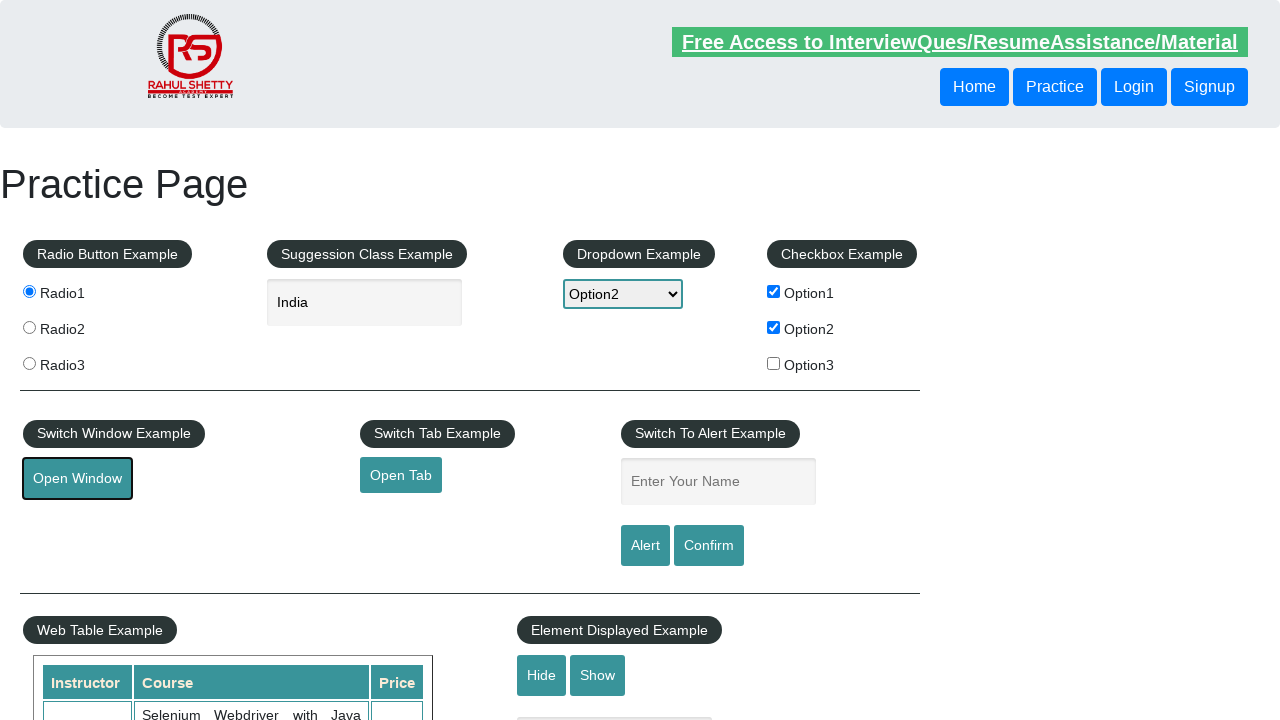

New tab opened at (401, 475) on text=Open Tab
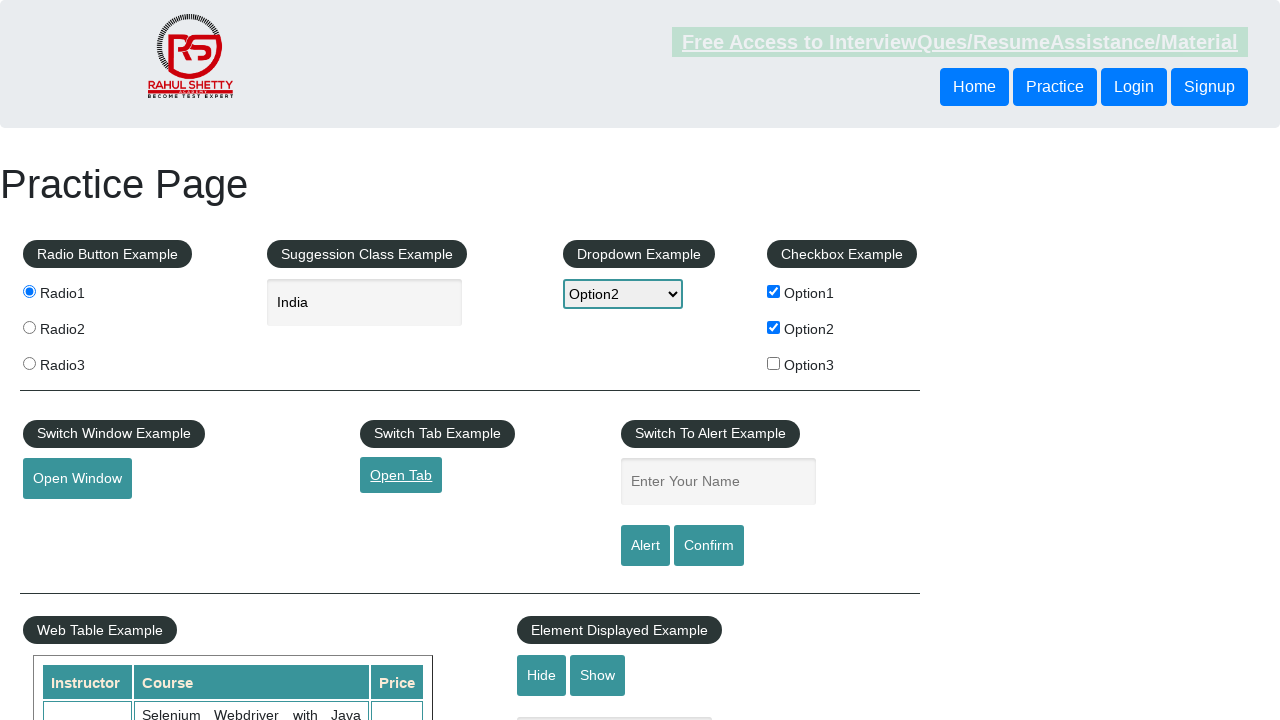

Closed new tab
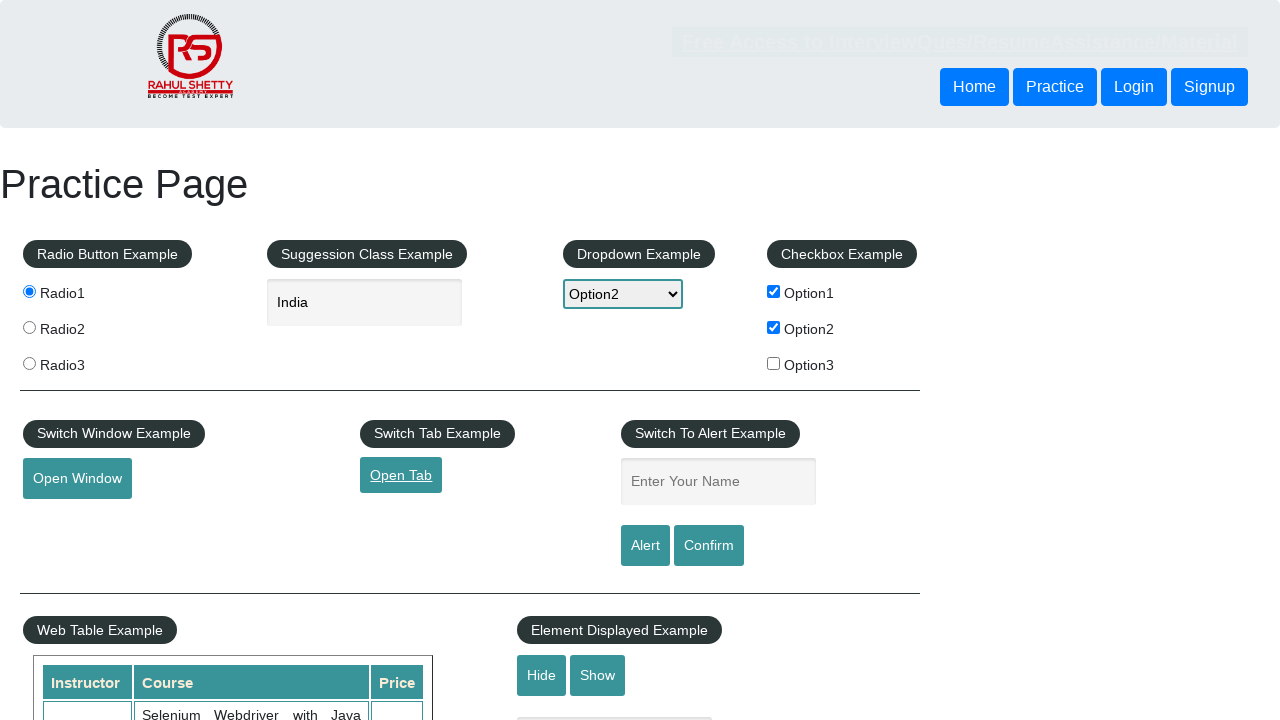

Filled name field with 'John' for alert test on input[name='enter-name']
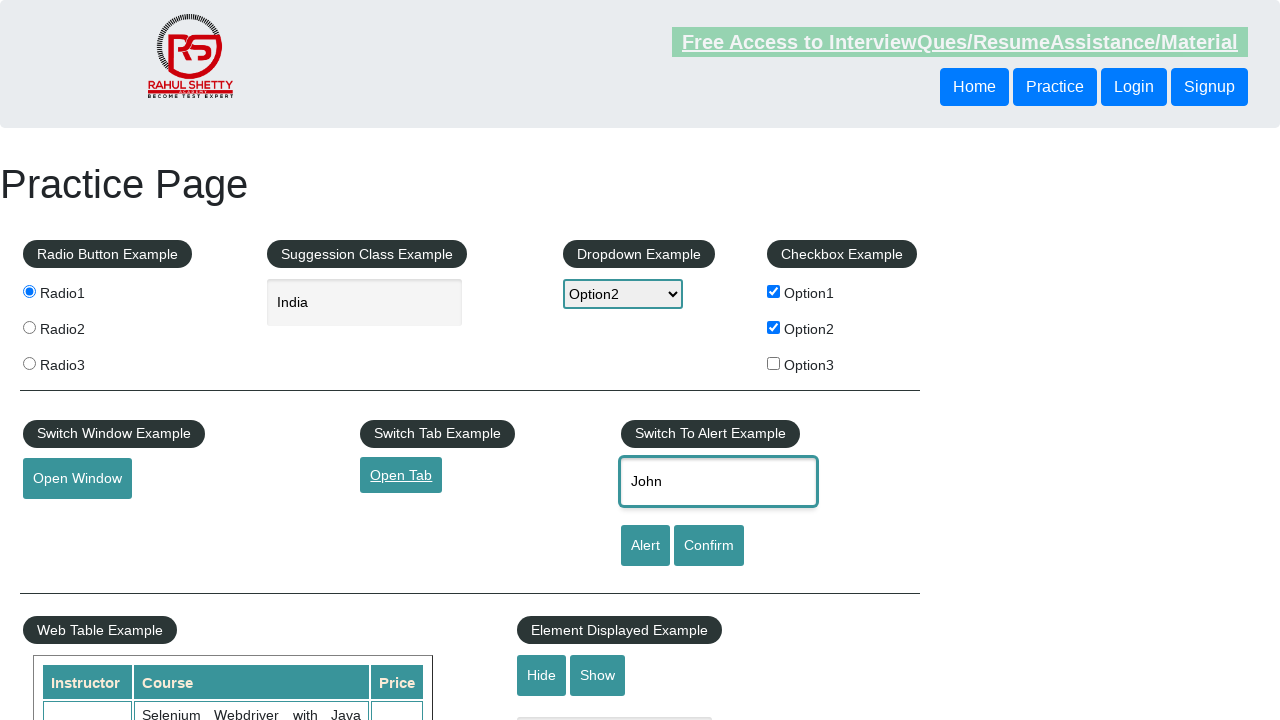

Clicked alert button and accepted alert dialog at (645, 546) on xpath=//input[@id='alertbtn']
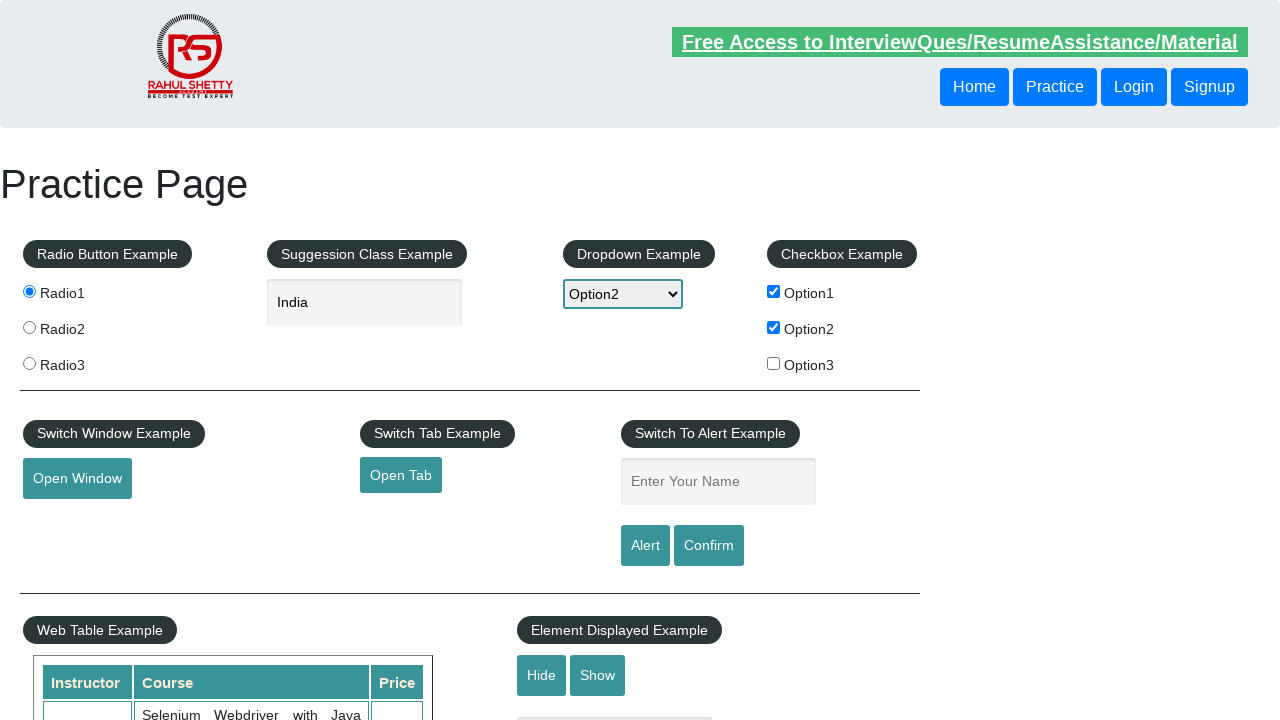

Filled name field with 'John' for confirm dialog test on input[name='enter-name']
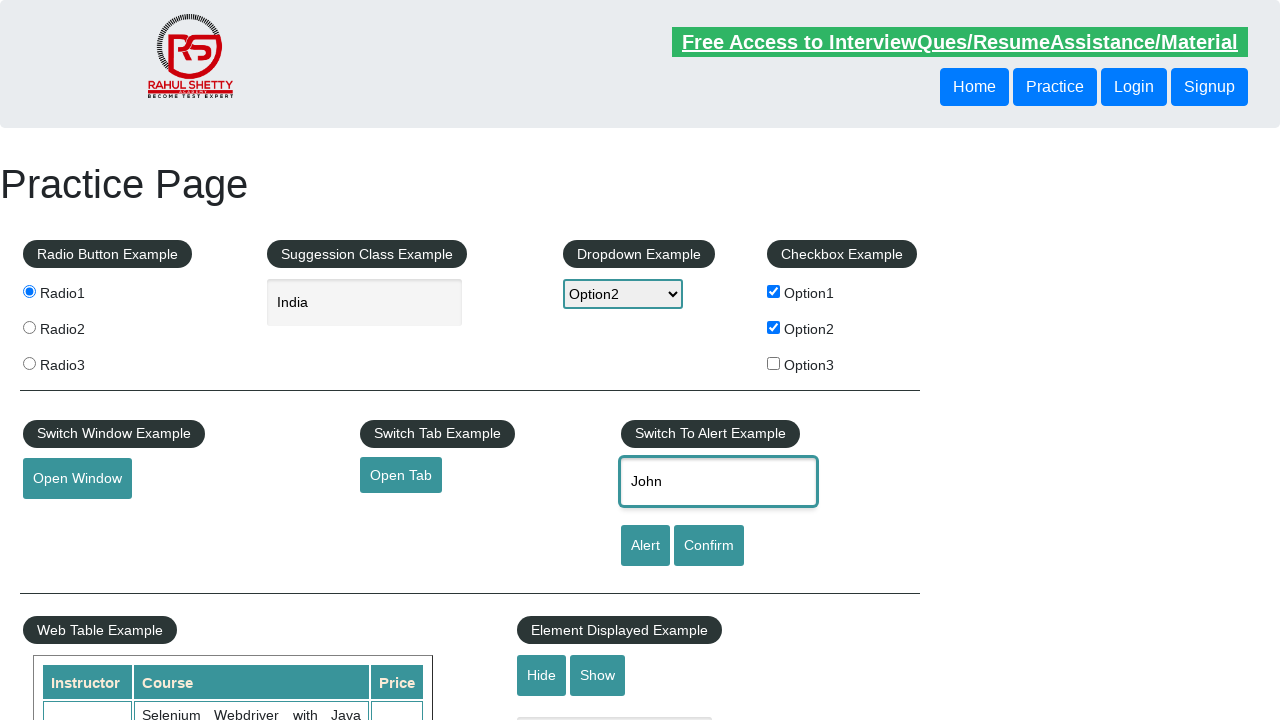

Clicked confirm button and dismissed confirm dialog at (709, 546) on #confirmbtn
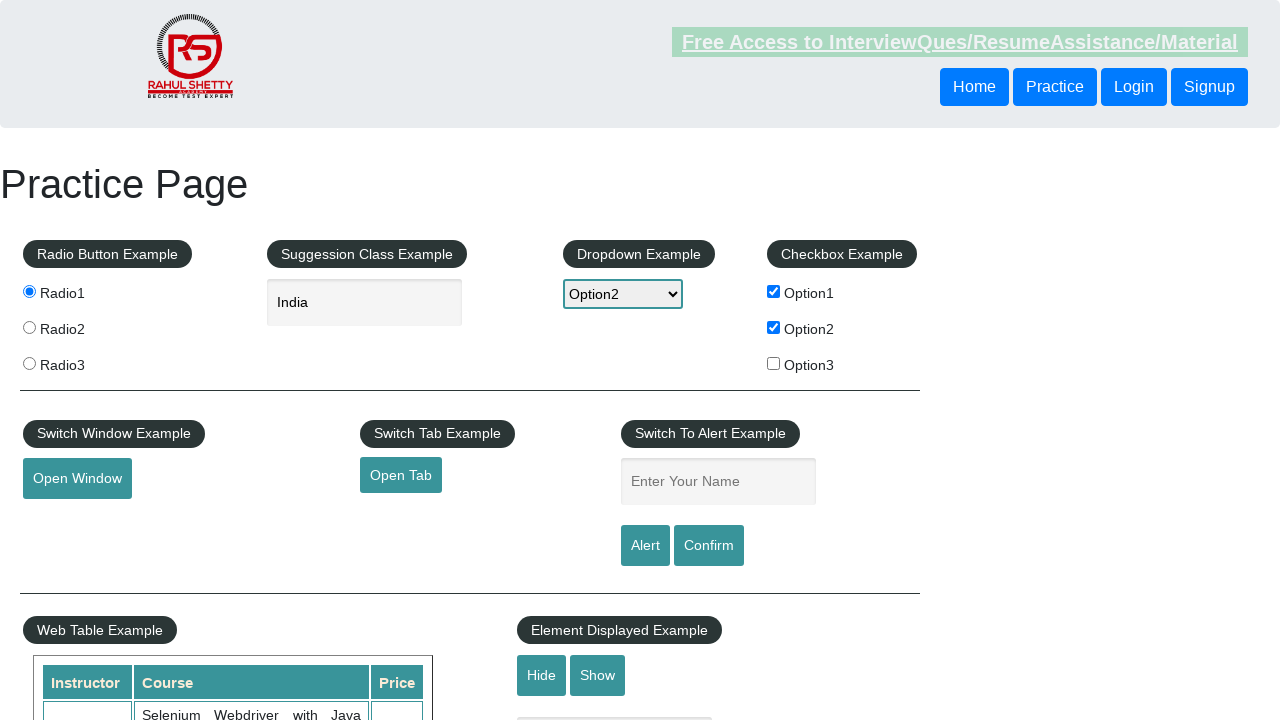

Counted web table rows: 11 rows found
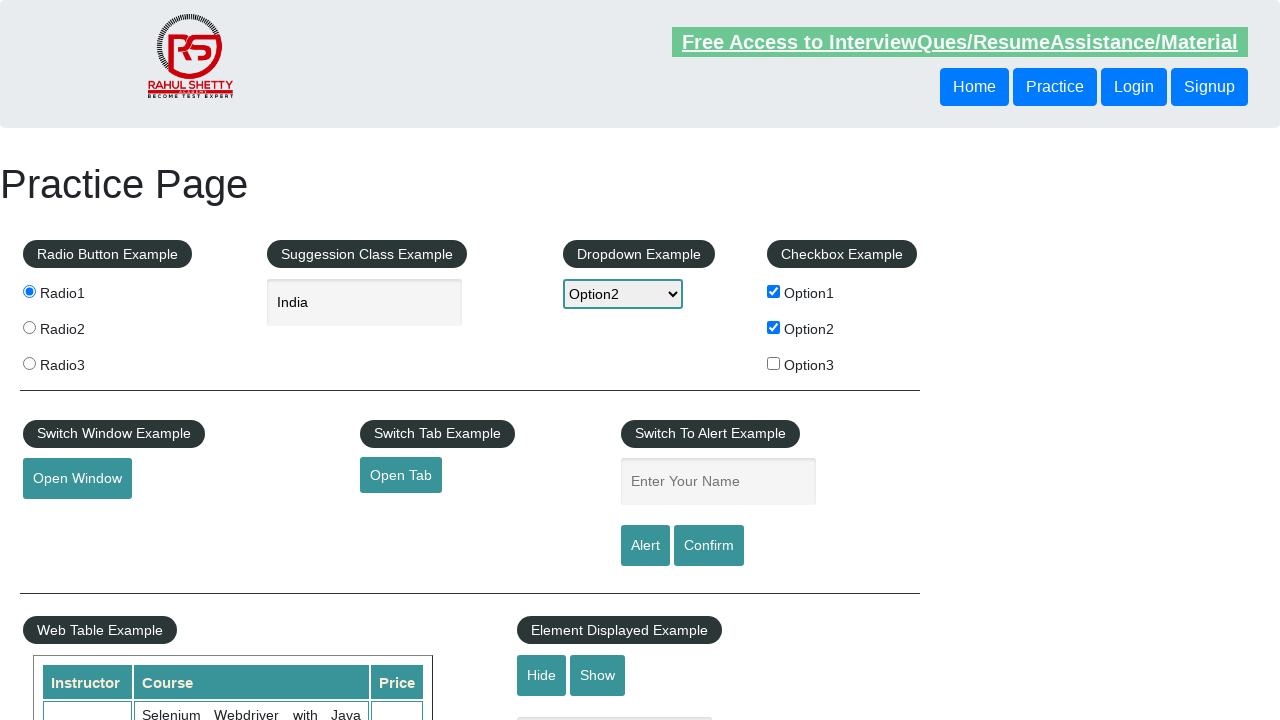

Extracted row 2 data from web table
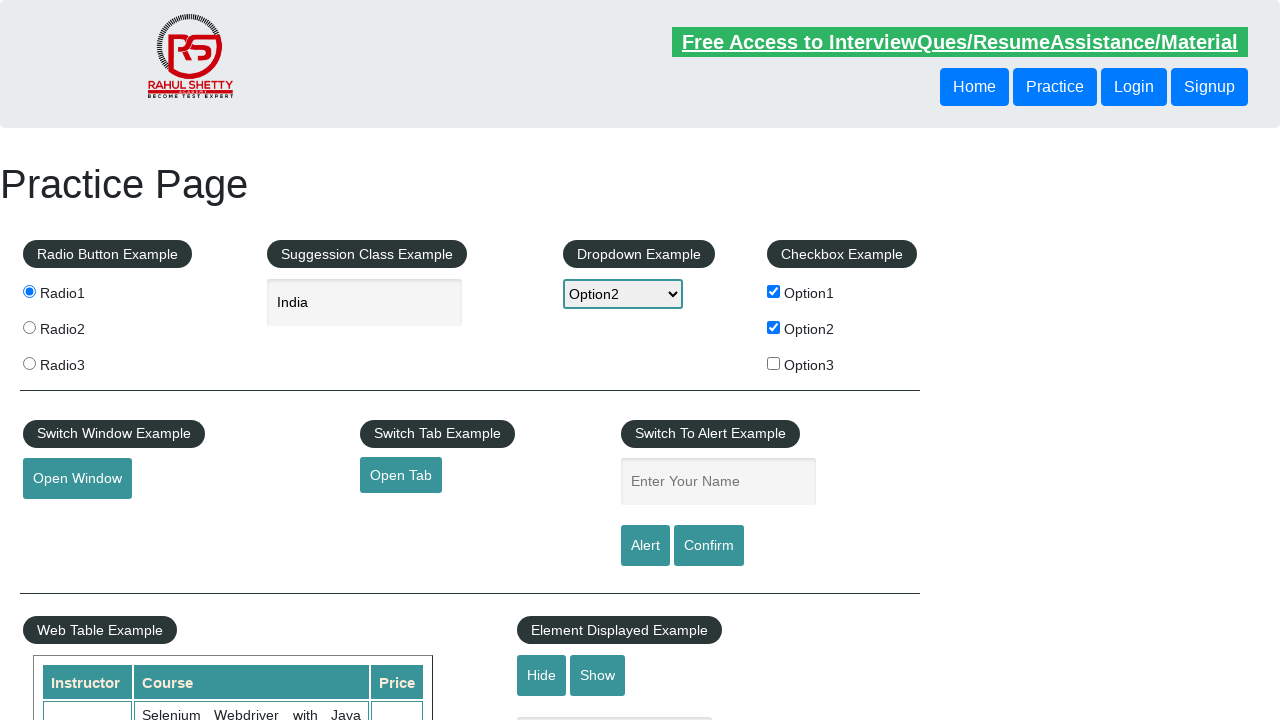

Extracted row 3 data from web table
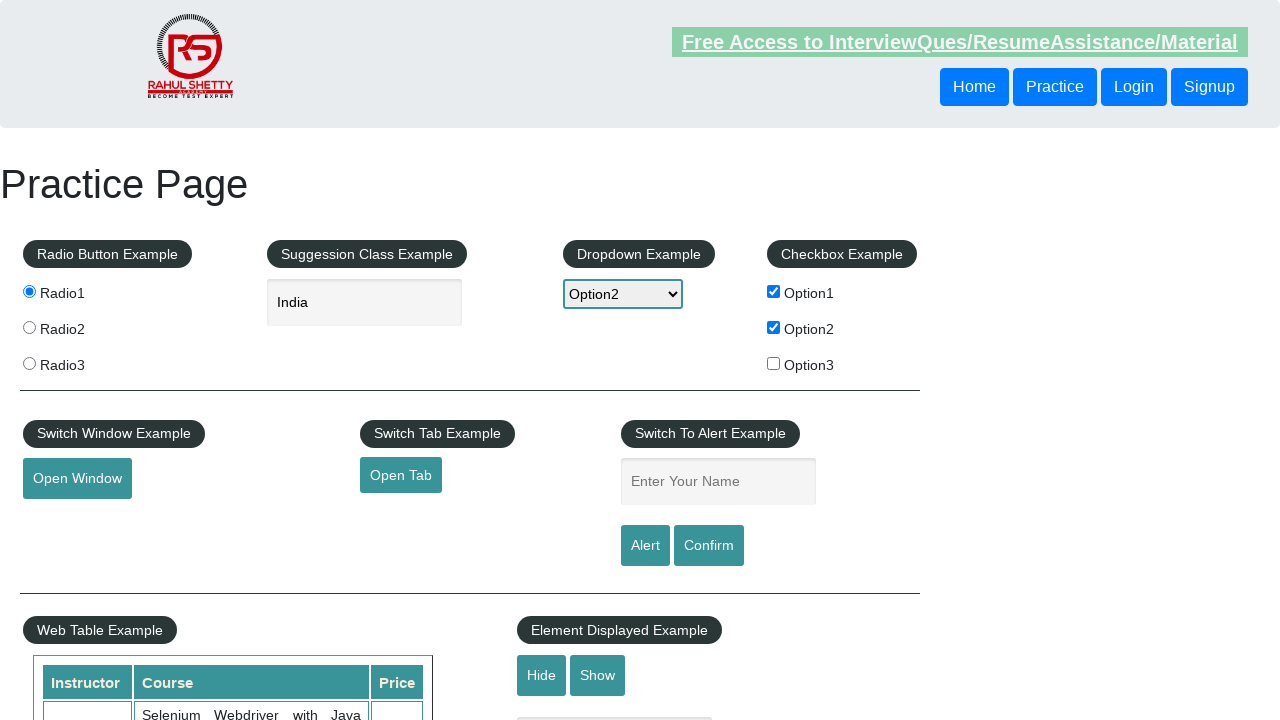

Extracted row 4 data from web table
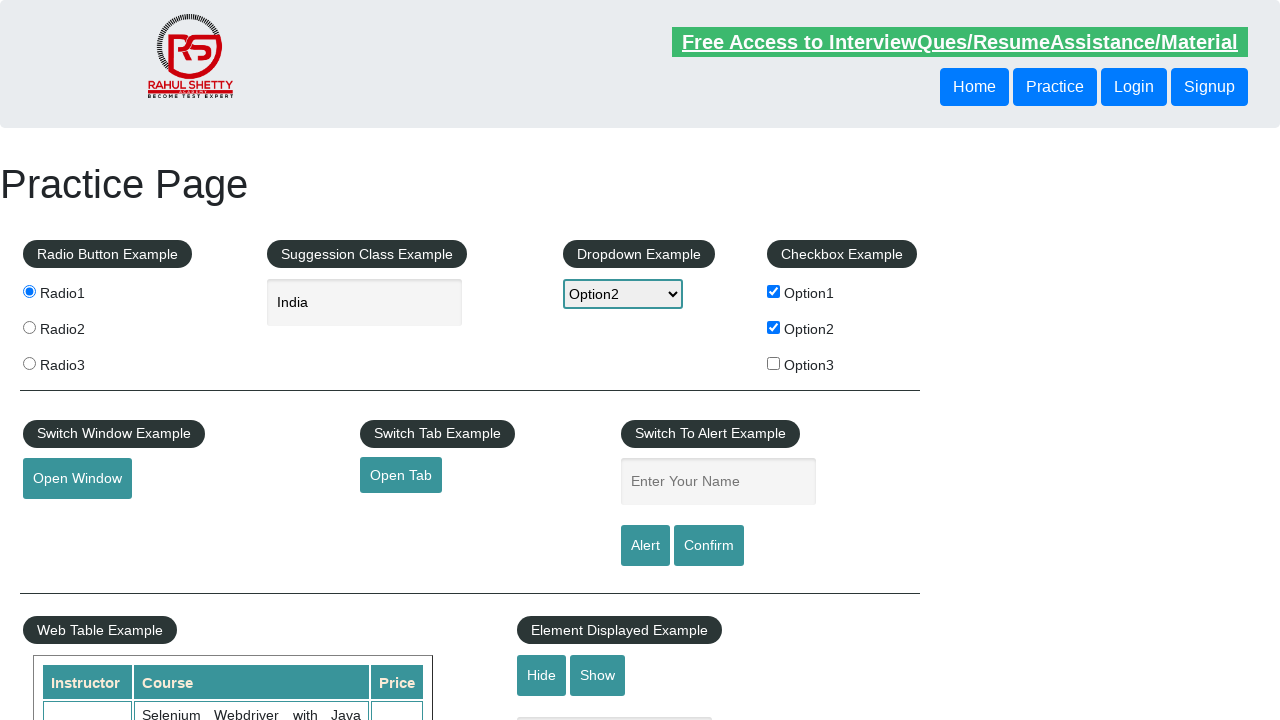

Extracted row 5 data from web table
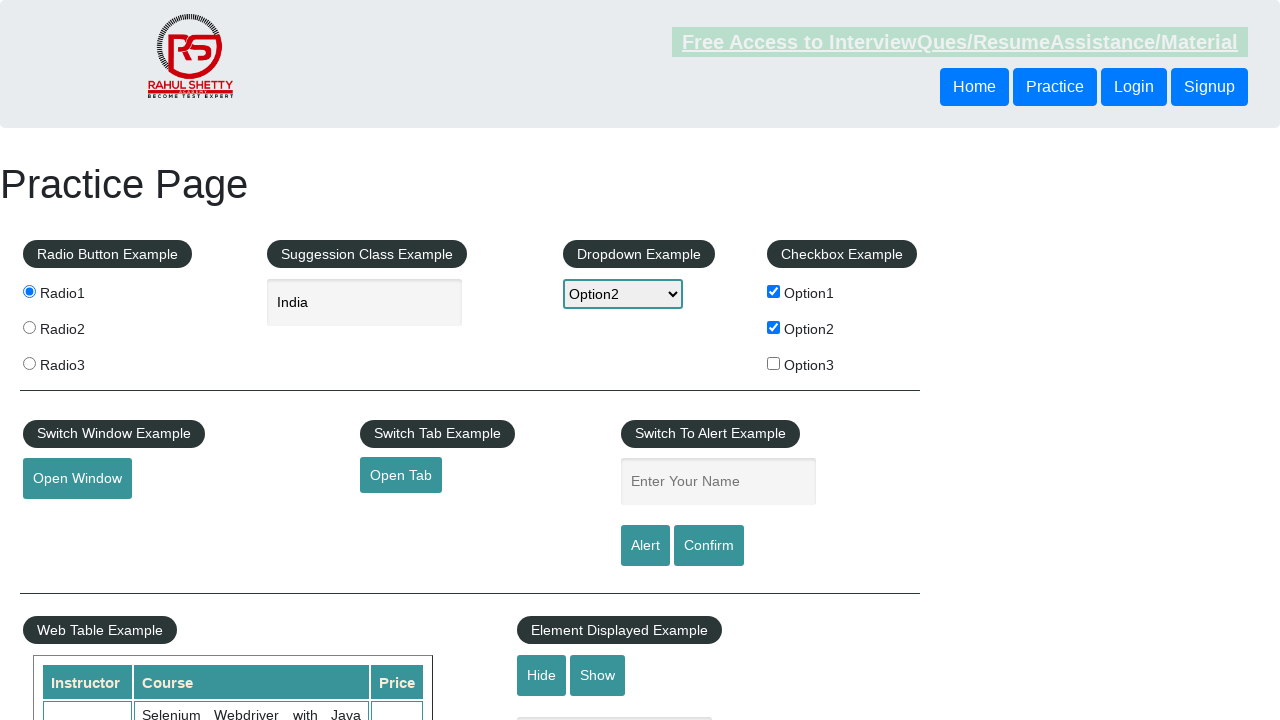

Extracted row 6 data from web table
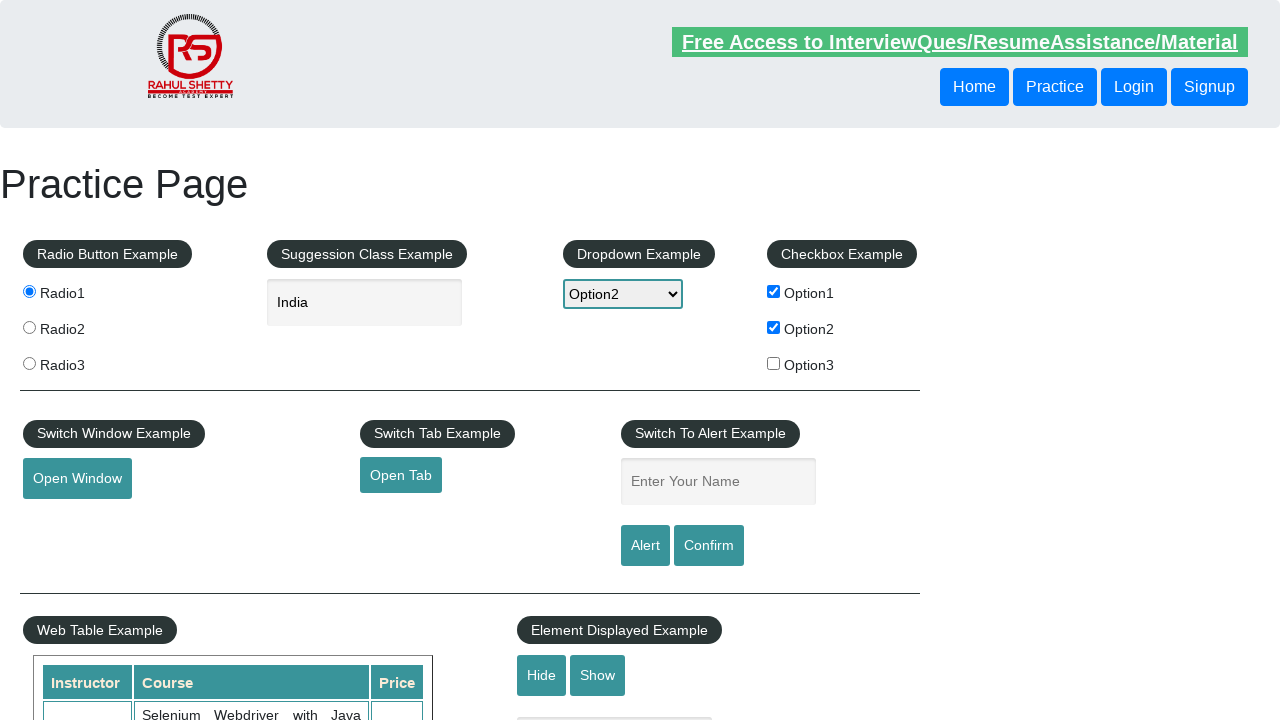

Extracted row 7 data from web table
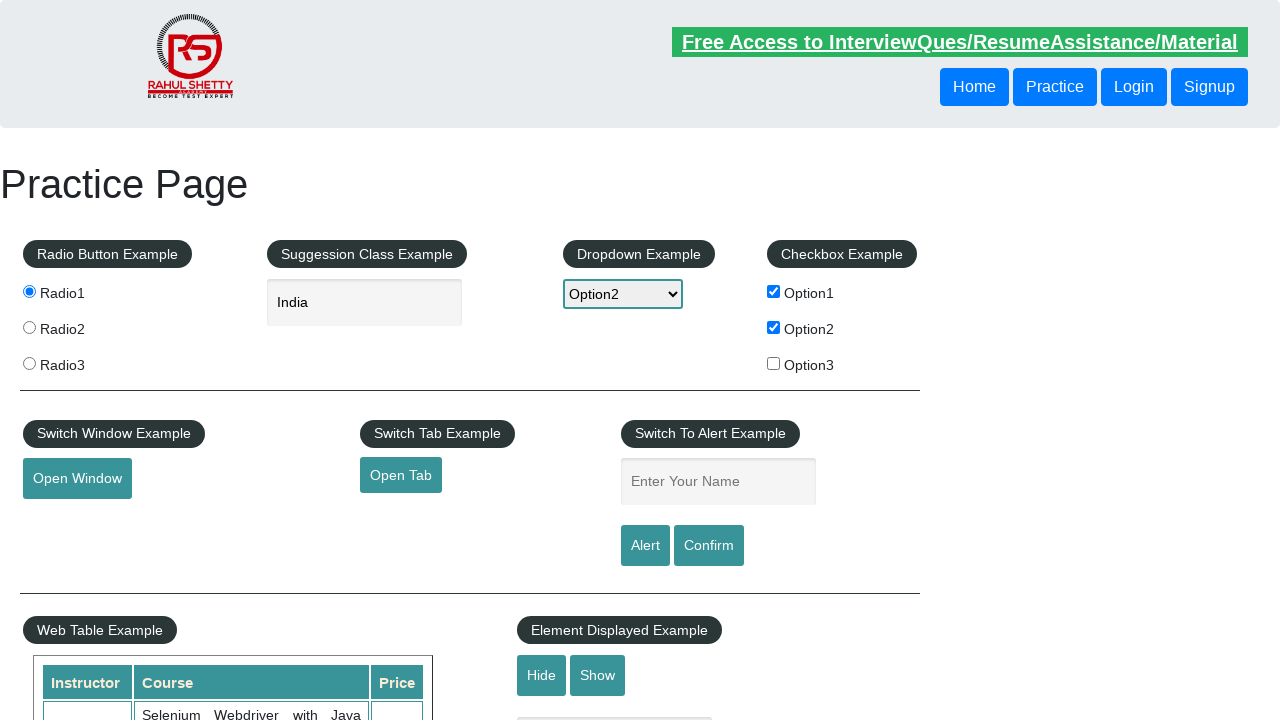

Extracted row 8 data from web table
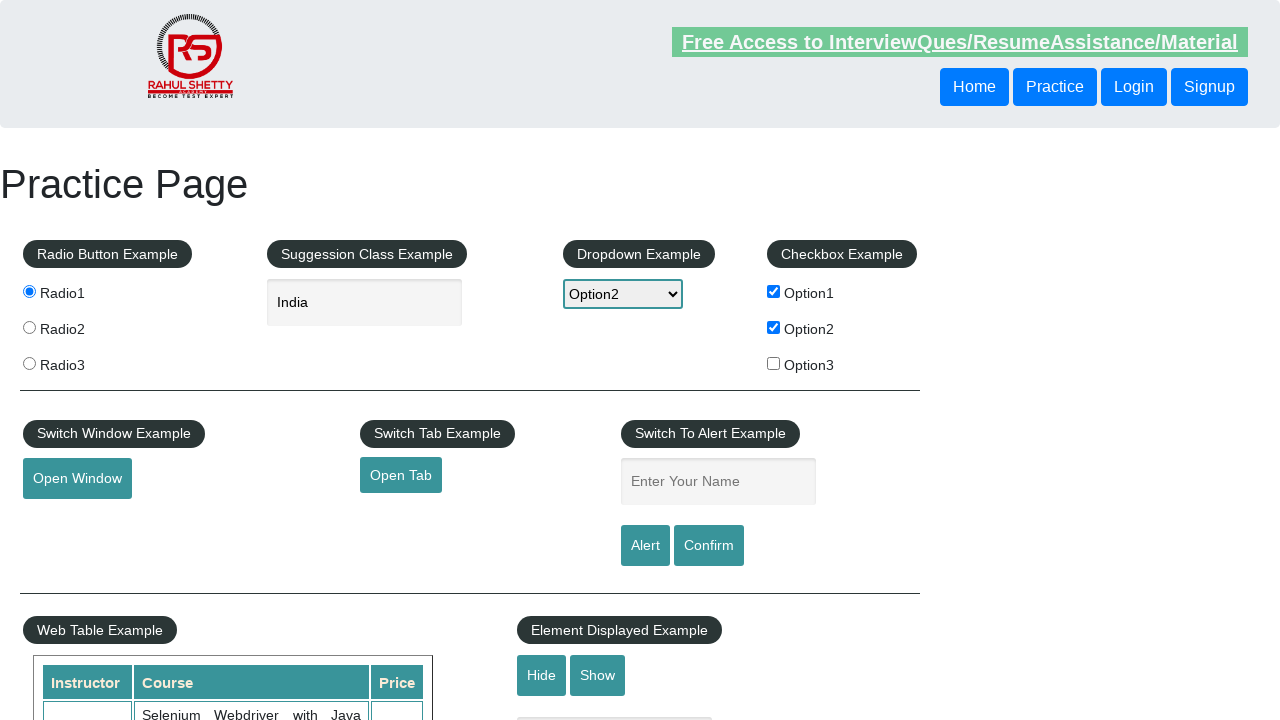

Extracted row 9 data from web table
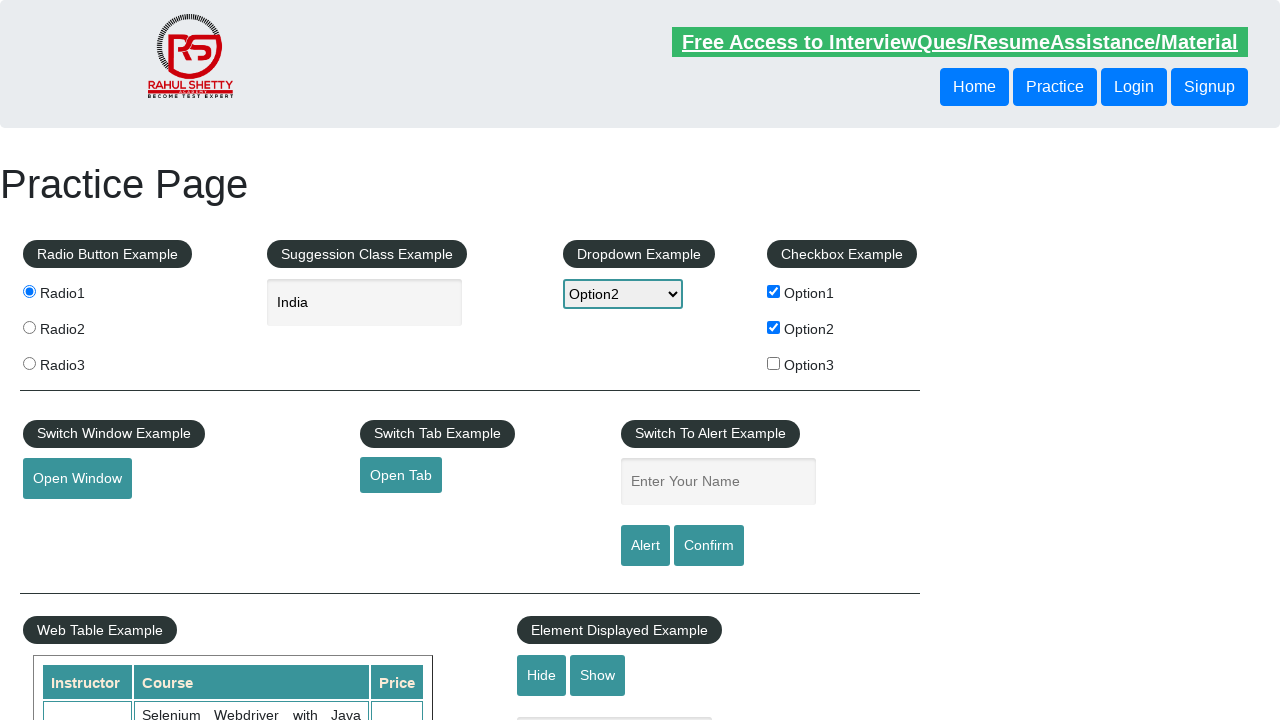

Extracted row 10 data from web table
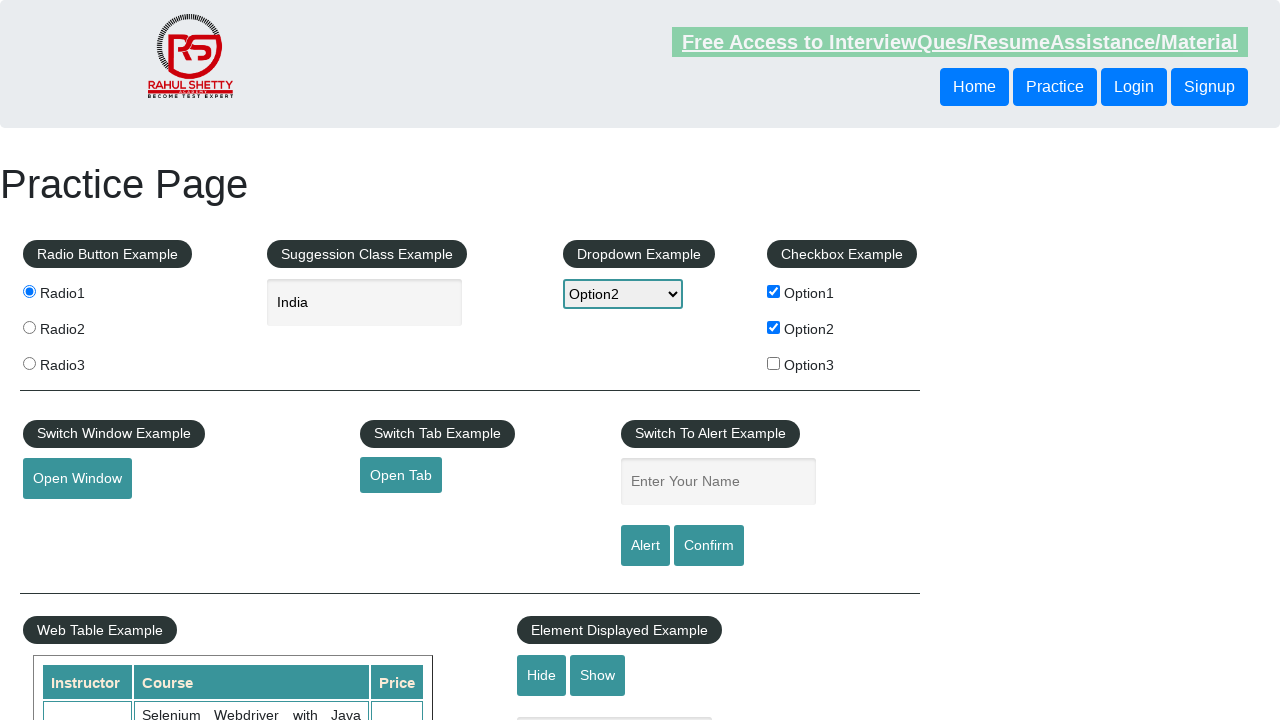

Extracted row 11 data from web table
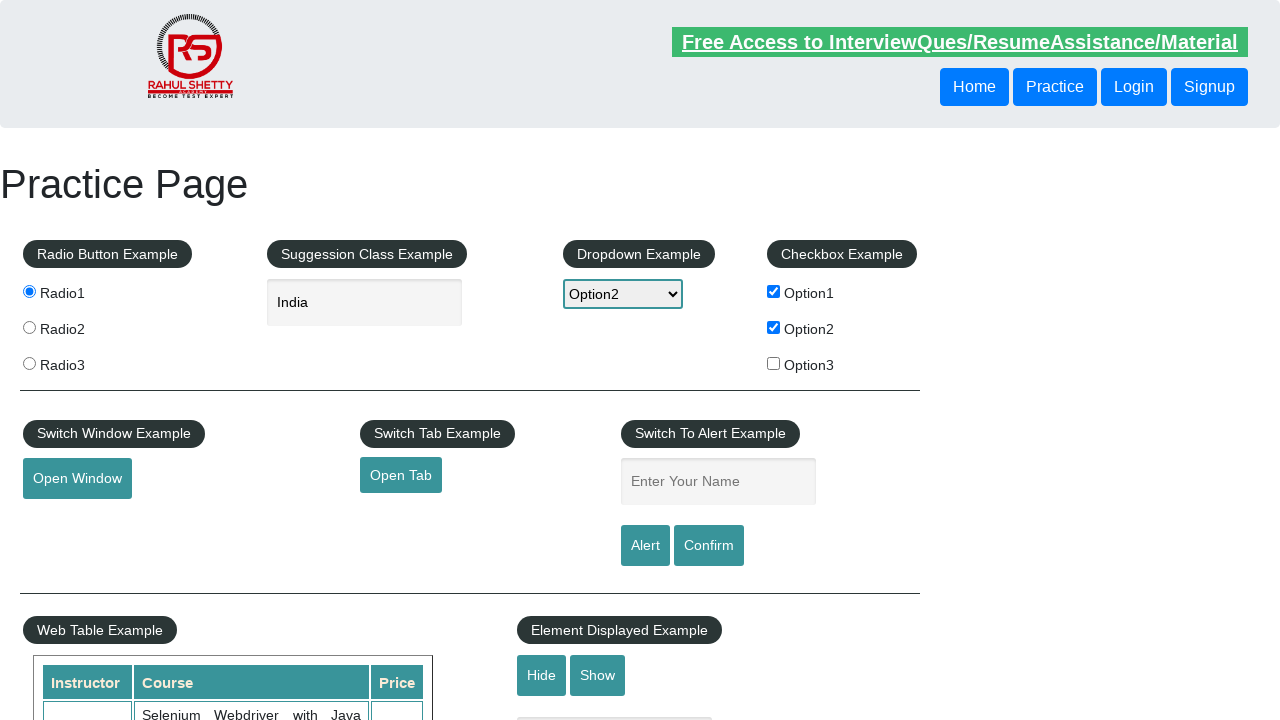

Filtered courses with price <= 25: 7 courses match criteria
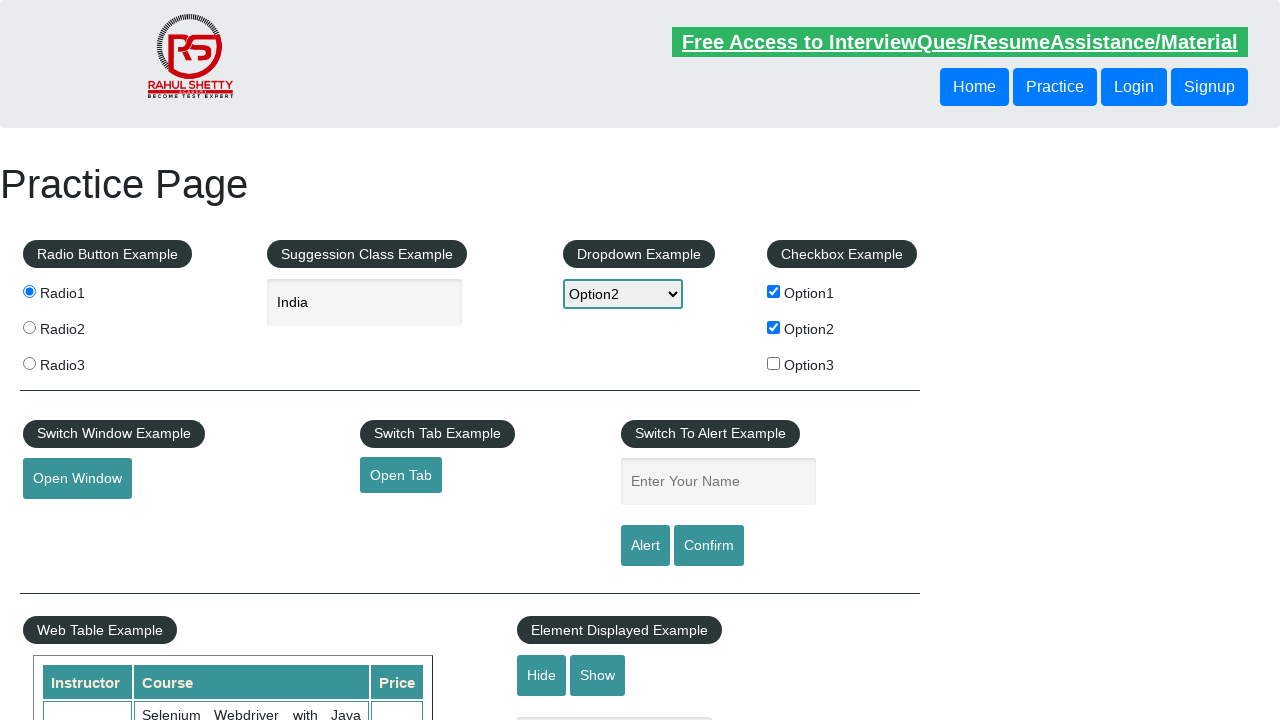

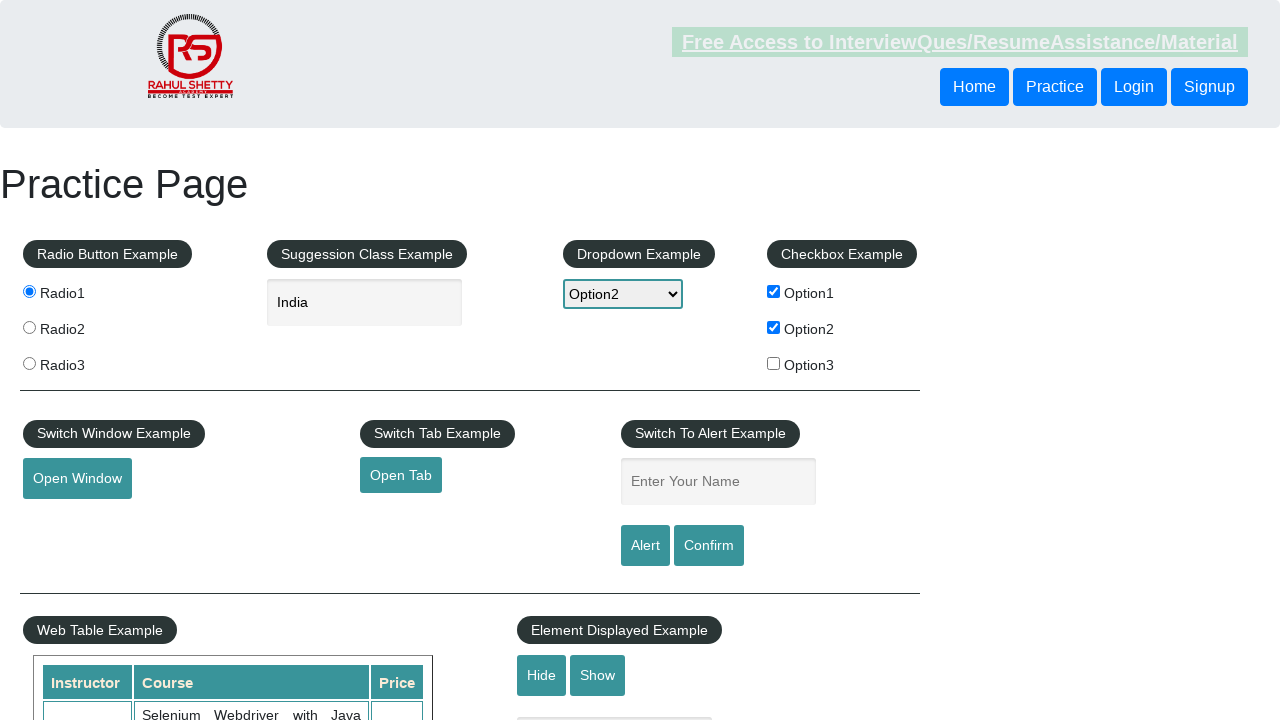